Navigates to the Warsaw Stock Exchange (GPW) homepage and verifies the page loads successfully

Starting URL: https://www.gpw.pl

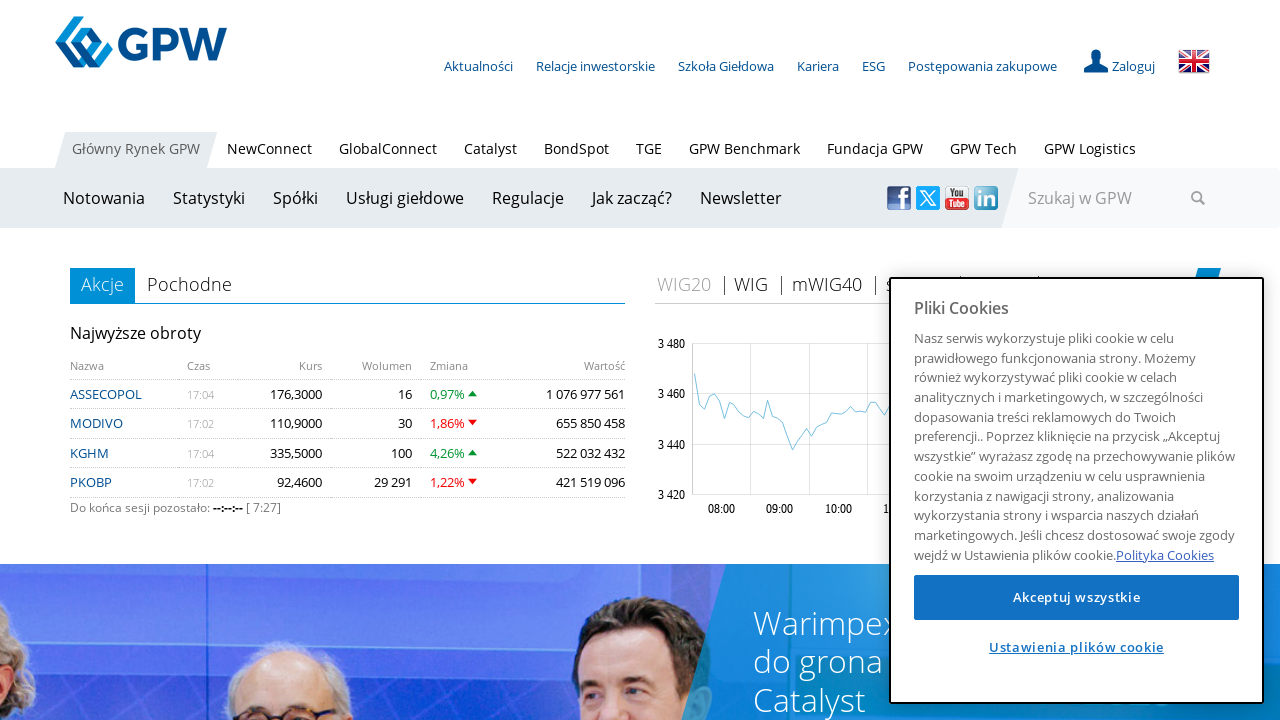

Navigated to Warsaw Stock Exchange (GPW) homepage
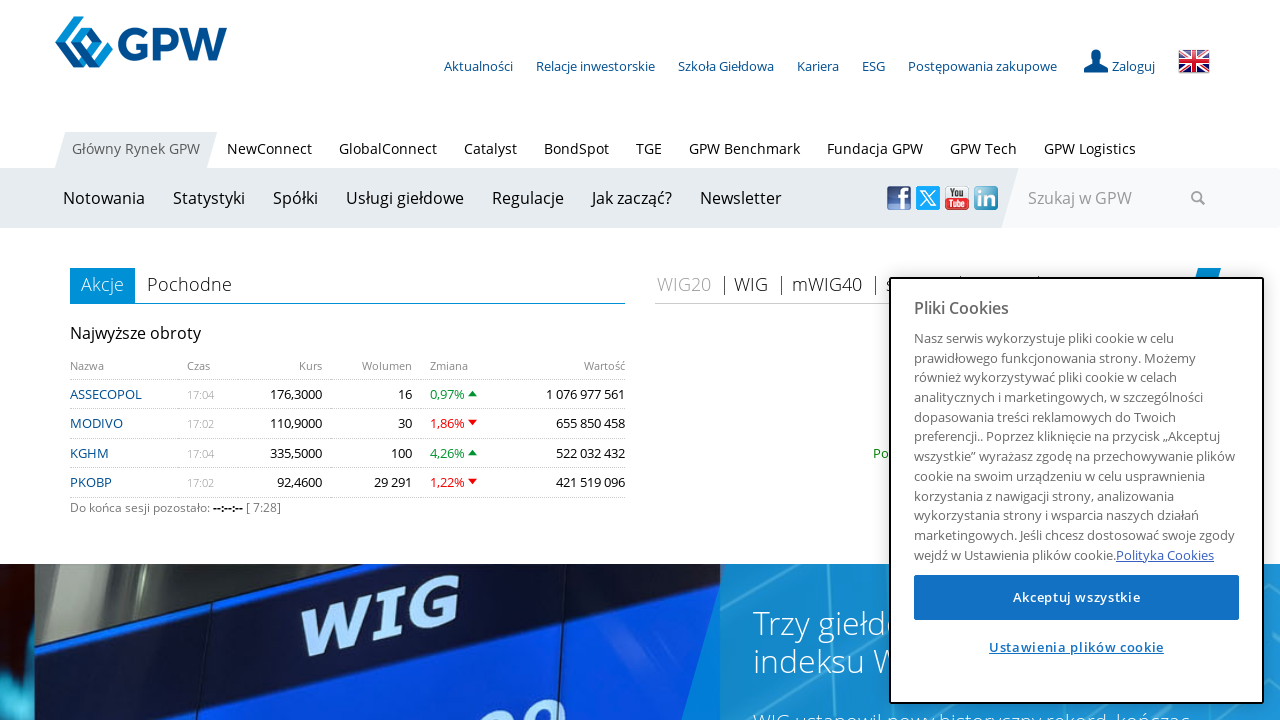

Page DOM content fully loaded
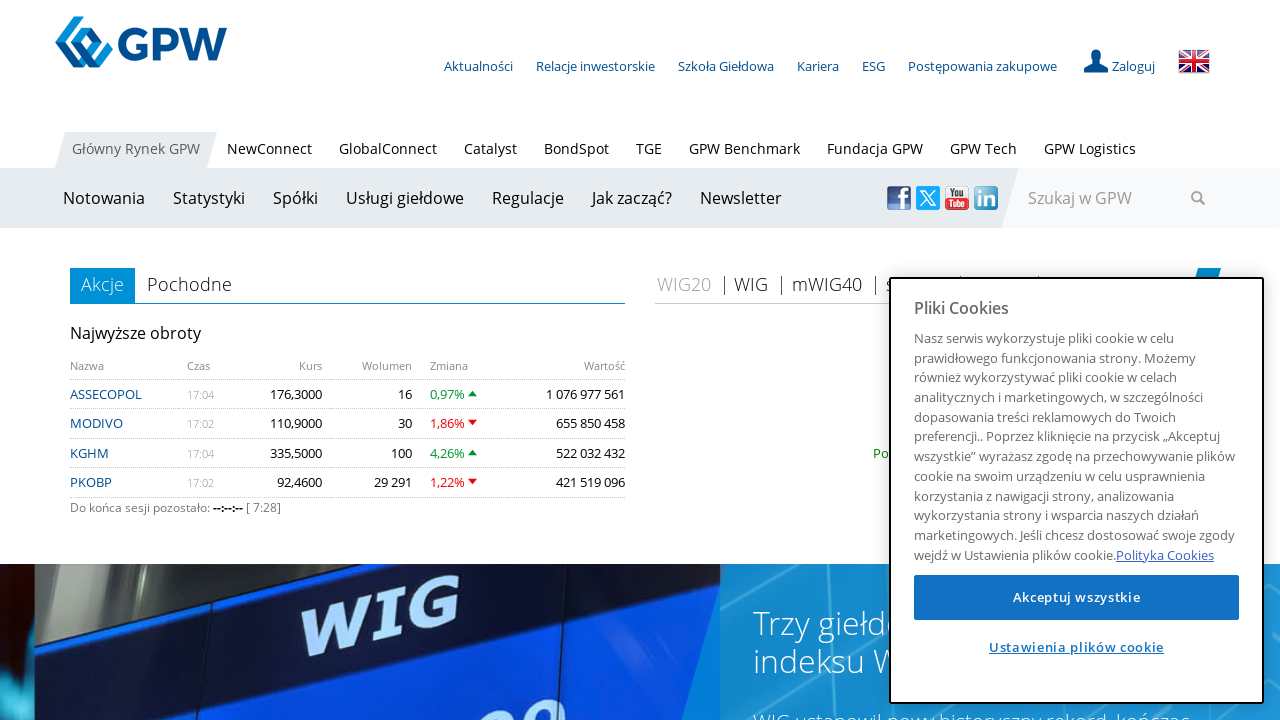

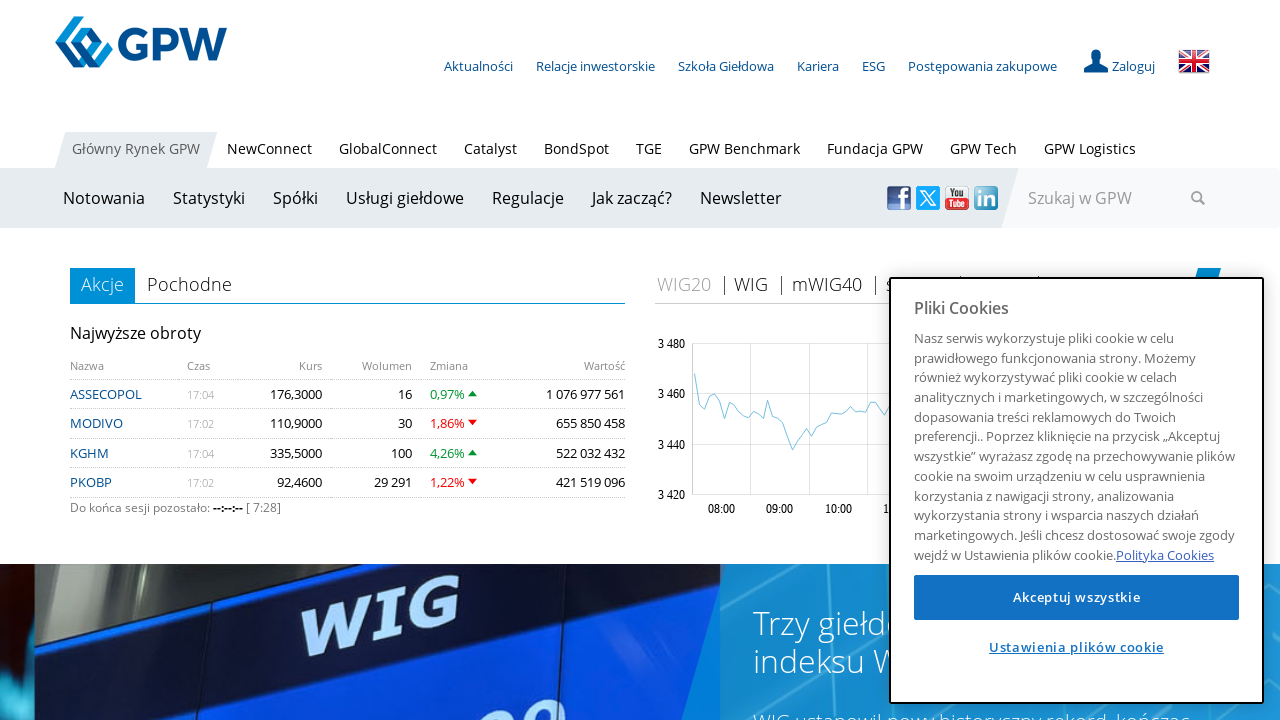